Navigates to PTT Gossiping board and handles the age verification by setting a cookie, then reloads the page to access the content

Starting URL: https://www.ptt.cc/bbs/Gossiping/index.html

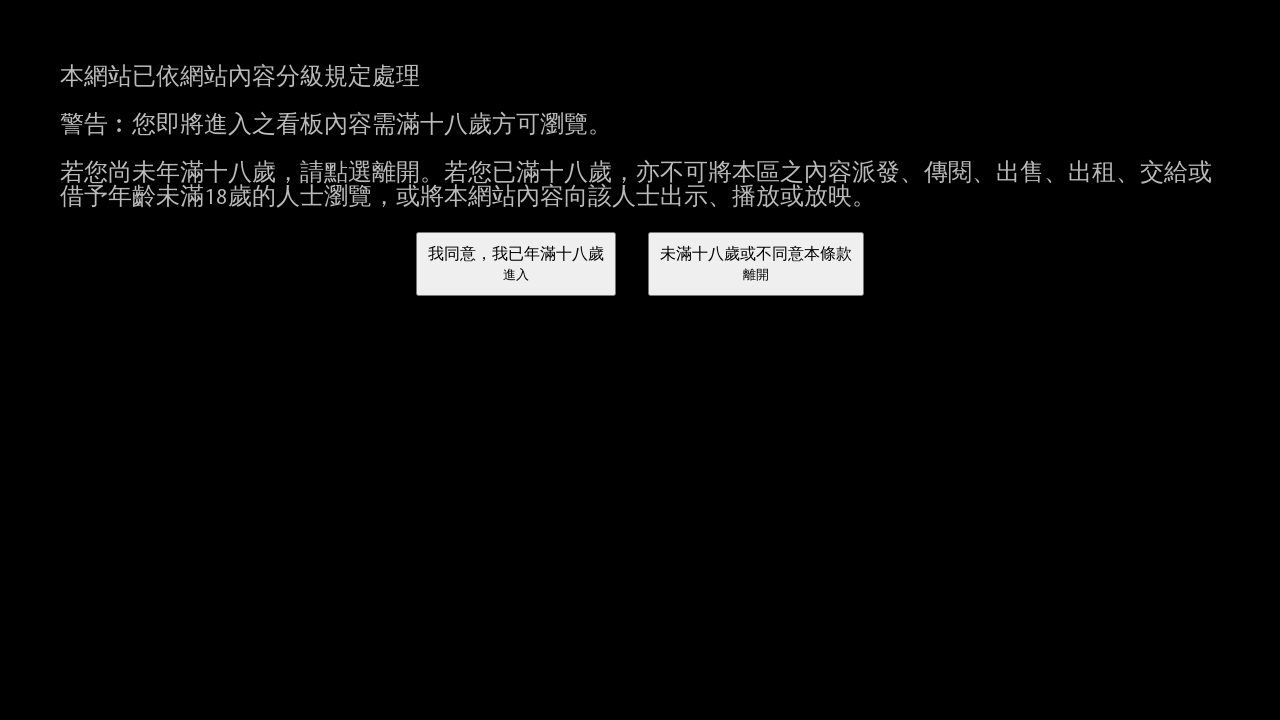

Added over18 cookie to bypass age verification
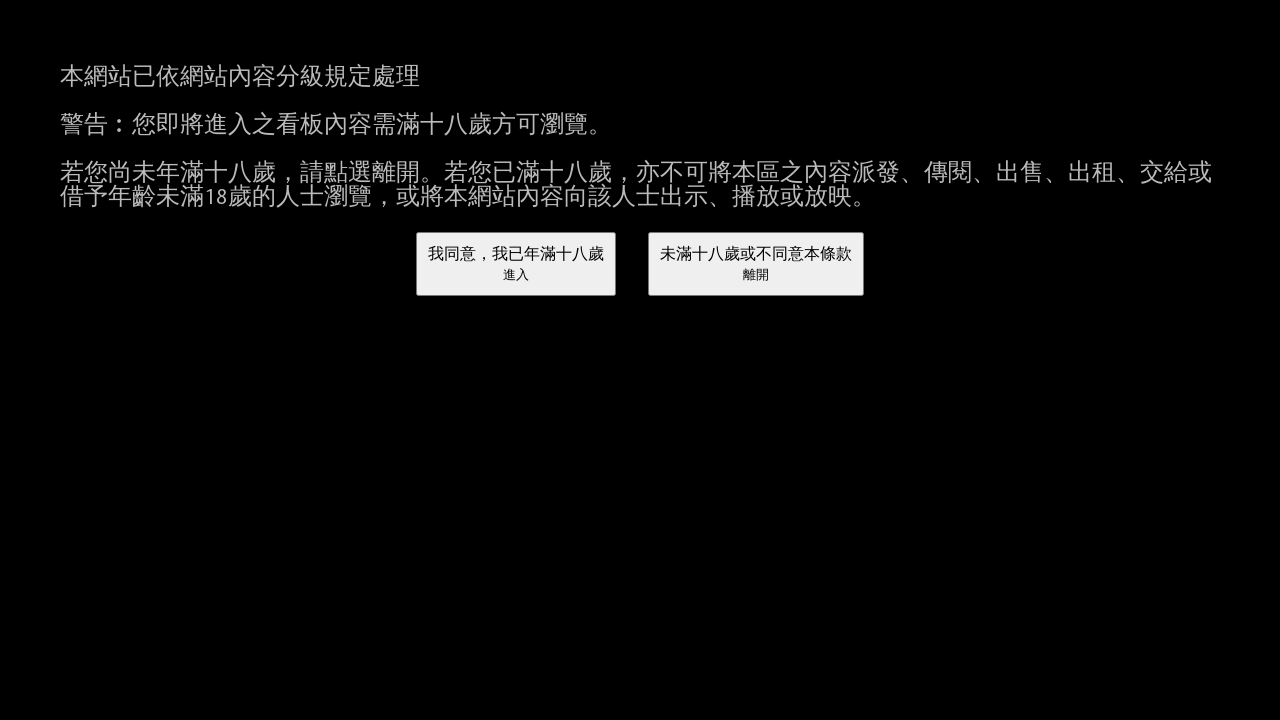

Navigated to PTT Gossiping board with age verification cookie
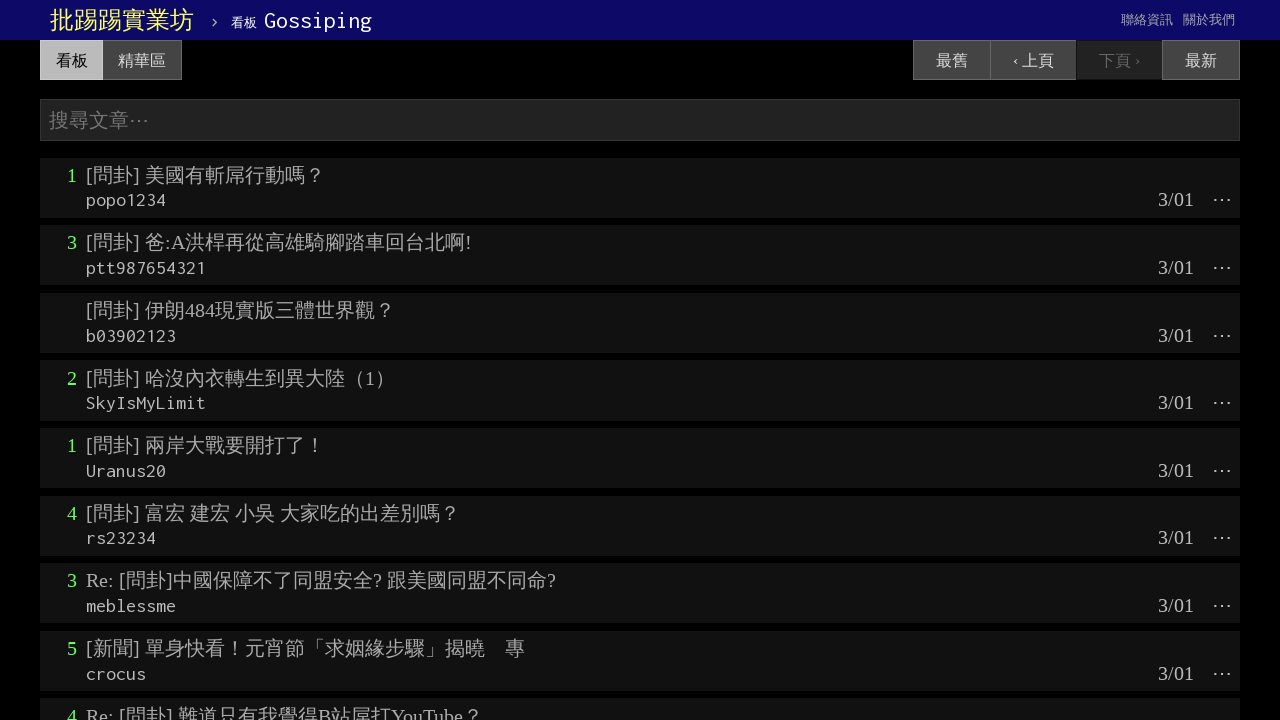

Page content loaded successfully
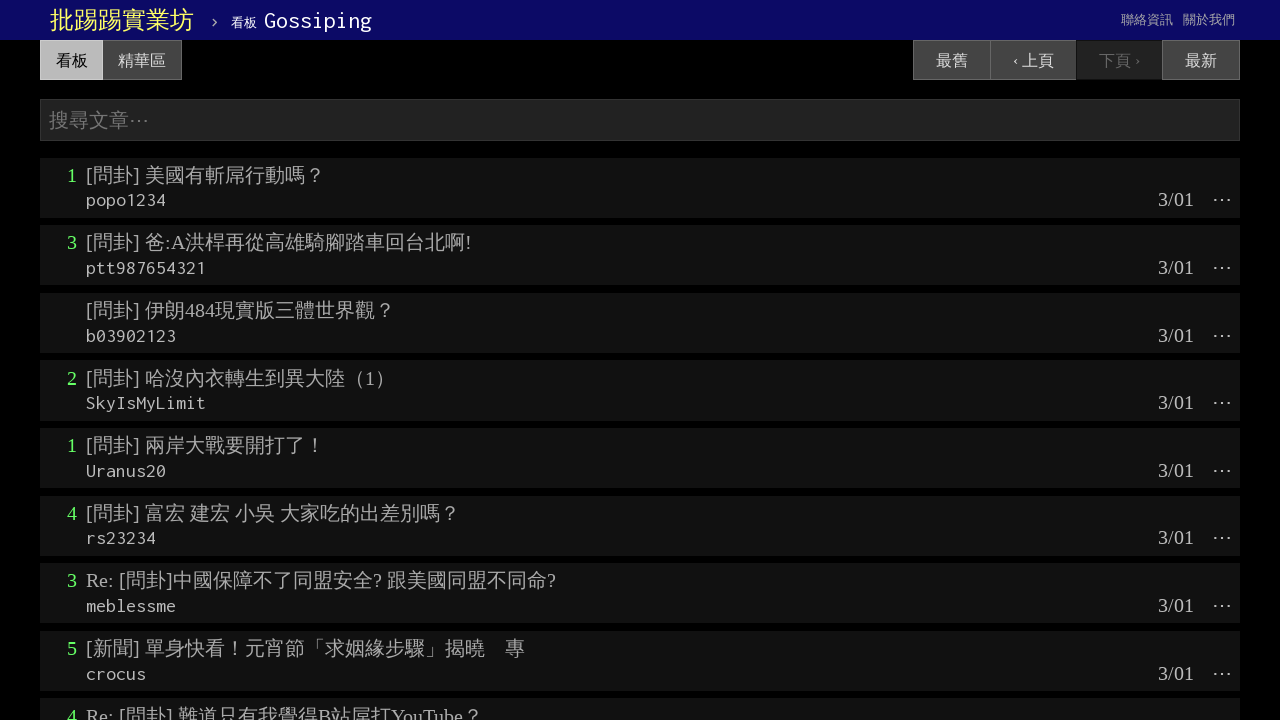

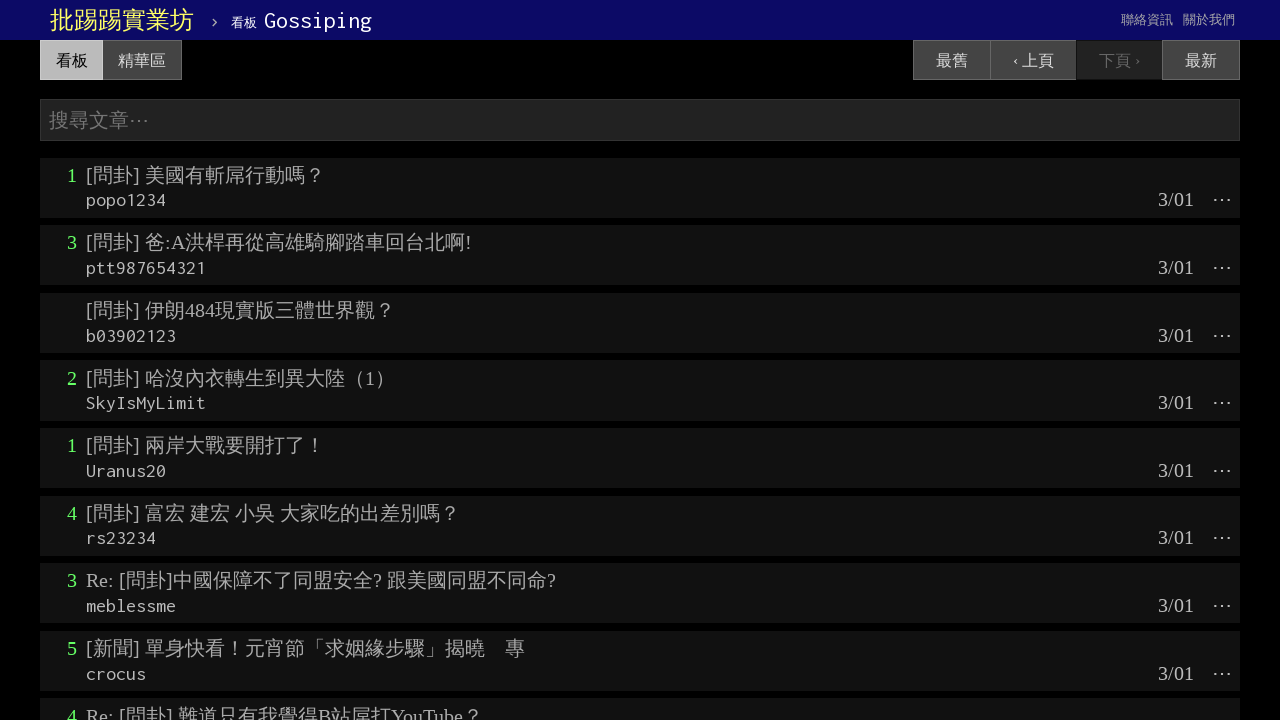